Tests mouse hover functionality by hovering over a dropdown button and selecting a menu item.

Starting URL: https://play1.automationcamp.ir/

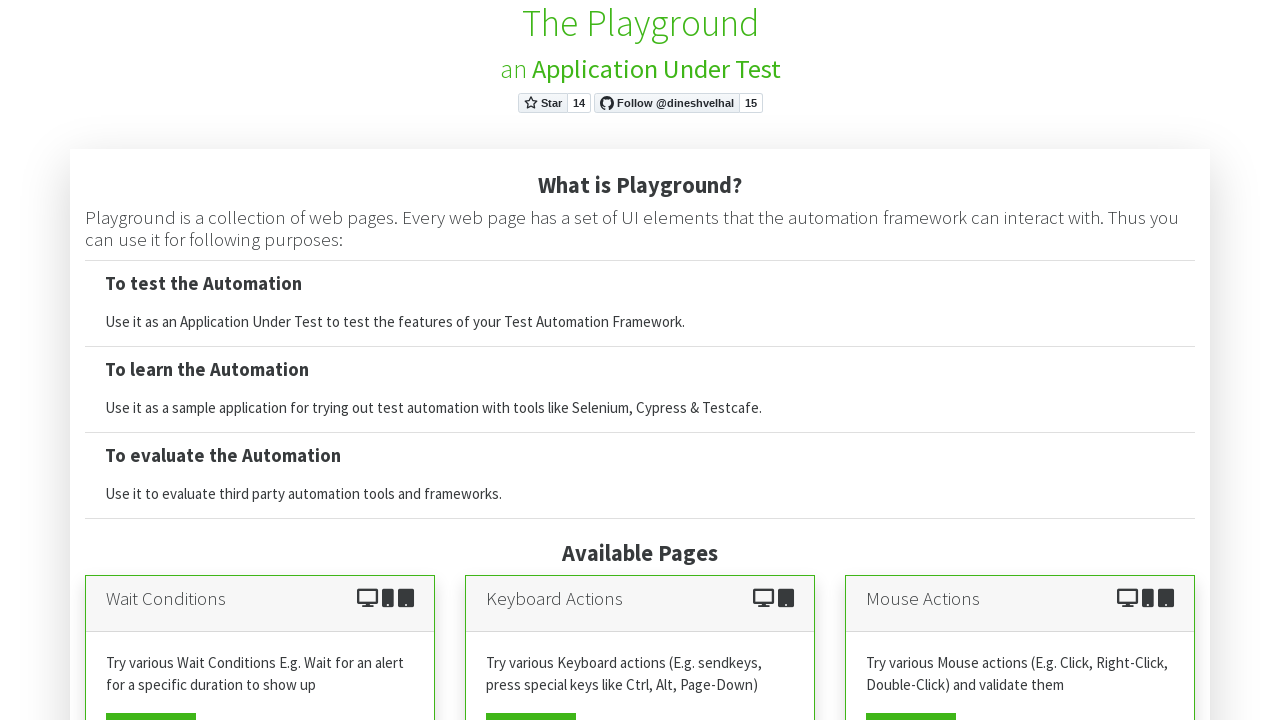

Clicked on mouse hover page link at (911, 702) on xpath=//a[starts-with(@*,'mouse')]
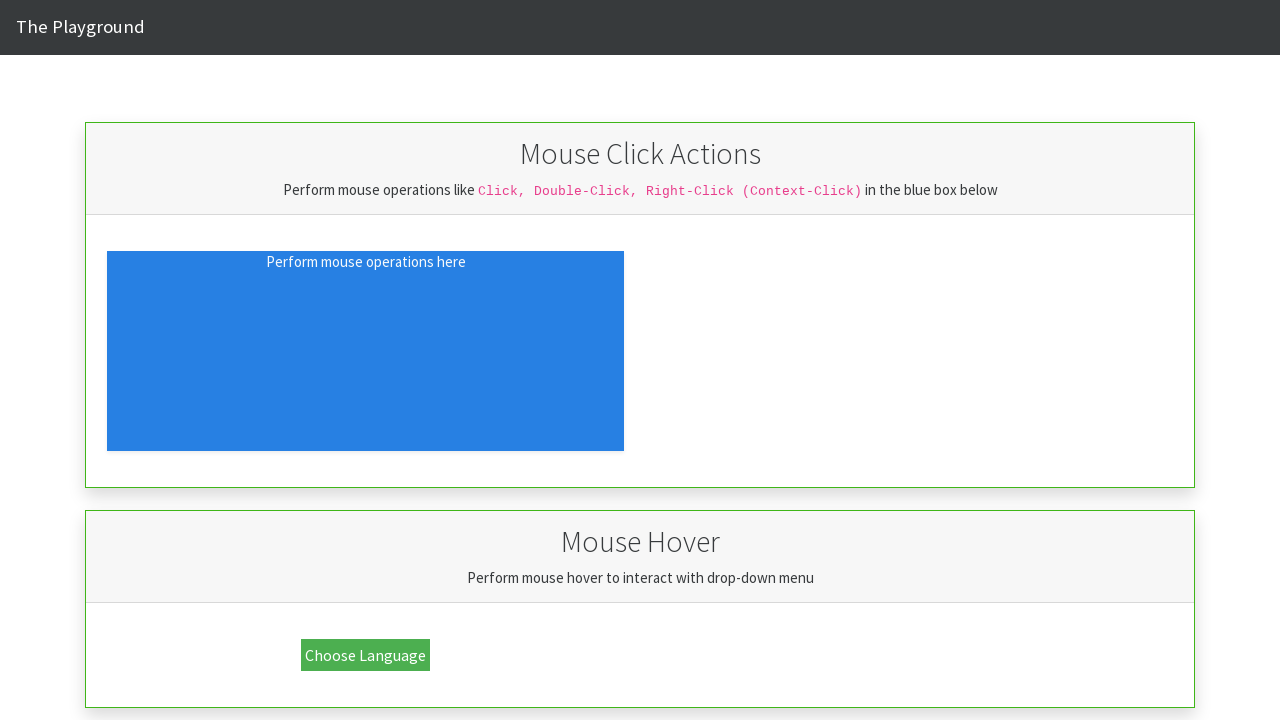

Hovered over dropdown button at (366, 655) on button.dropbtn
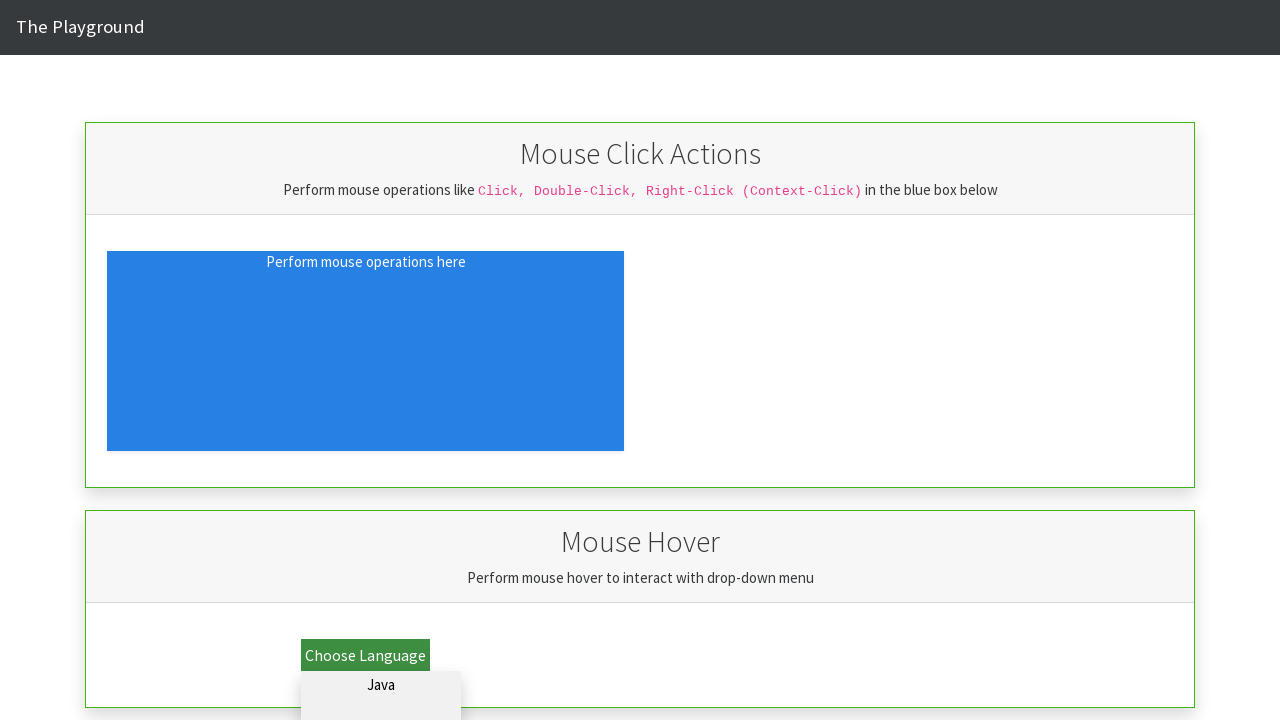

Selected Python option from dropdown menu at (381, 706) on #dd_python
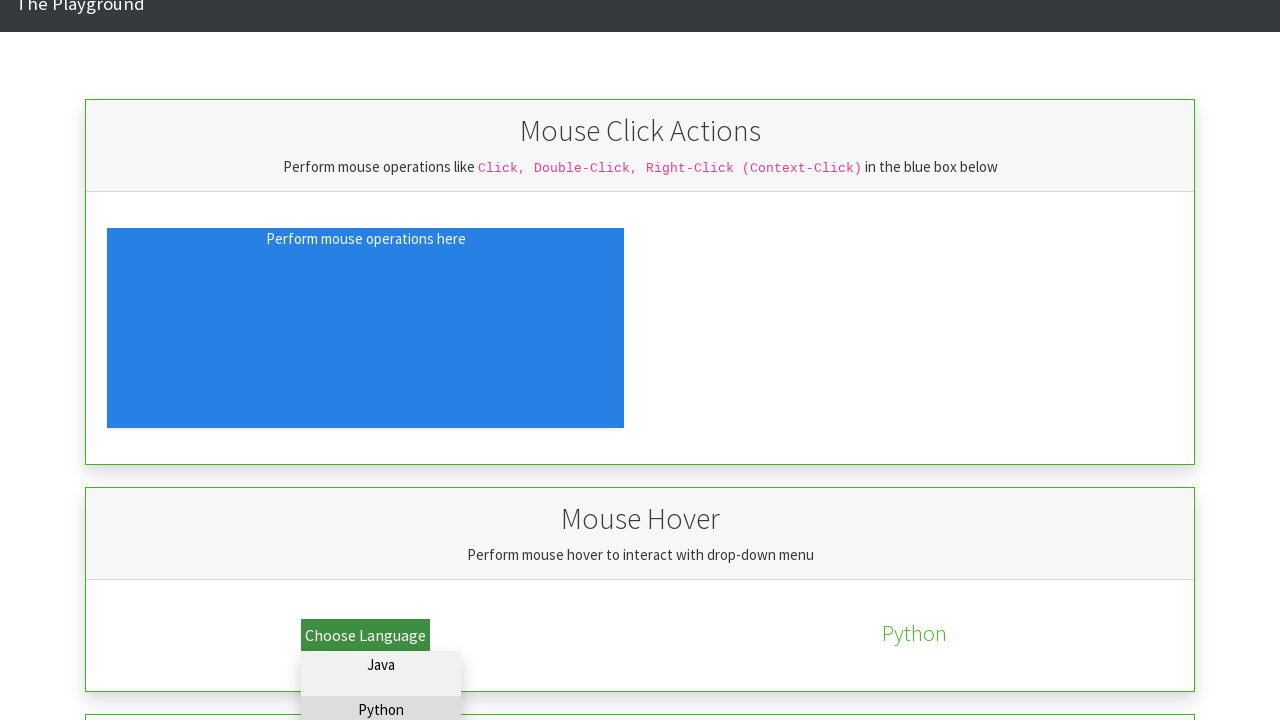

Validation text appeared after selecting Python option
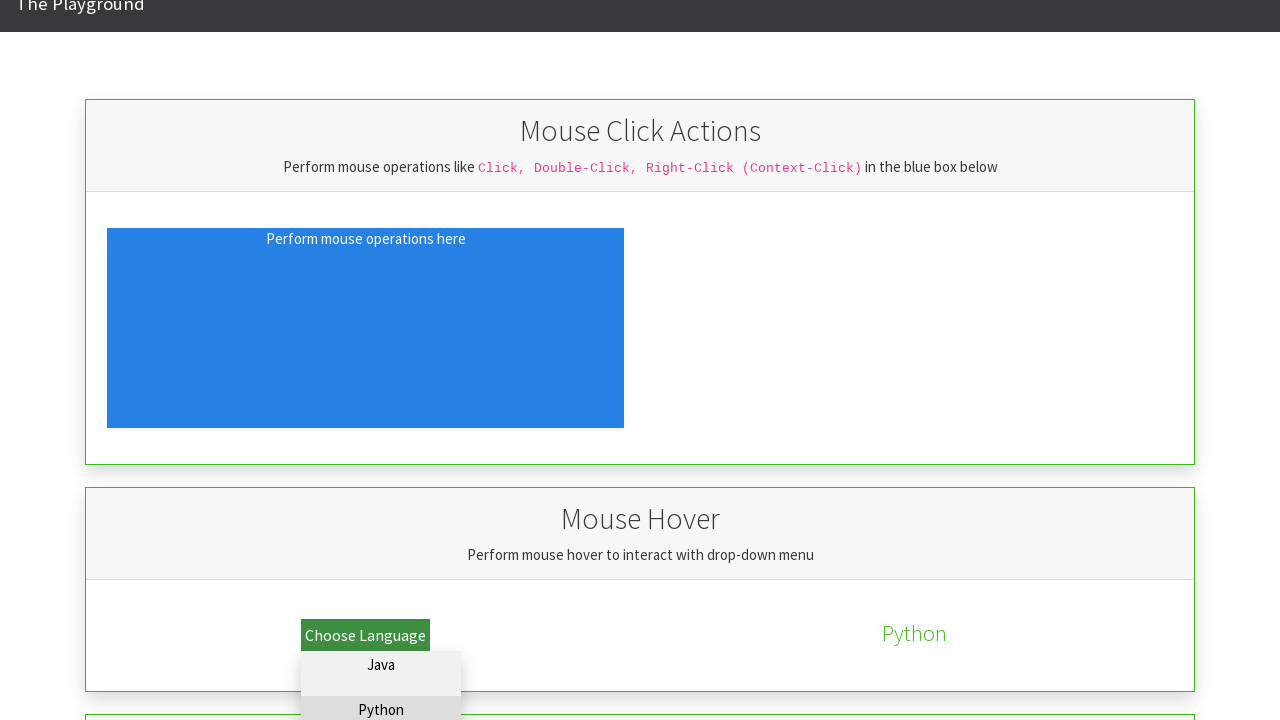

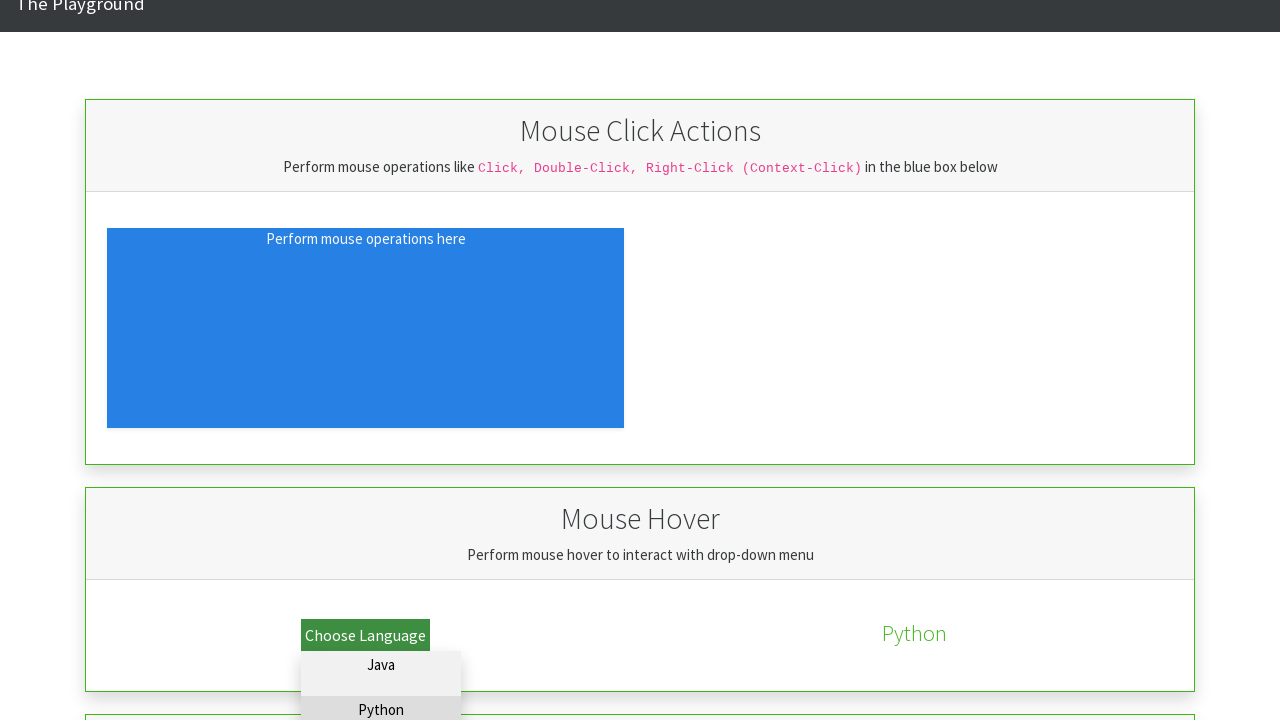